Tests the ability to wait for and close a modal advertisement popup on a test practice website by clicking the close button in the modal footer.

Starting URL: http://the-internet.herokuapp.com/entry_ad

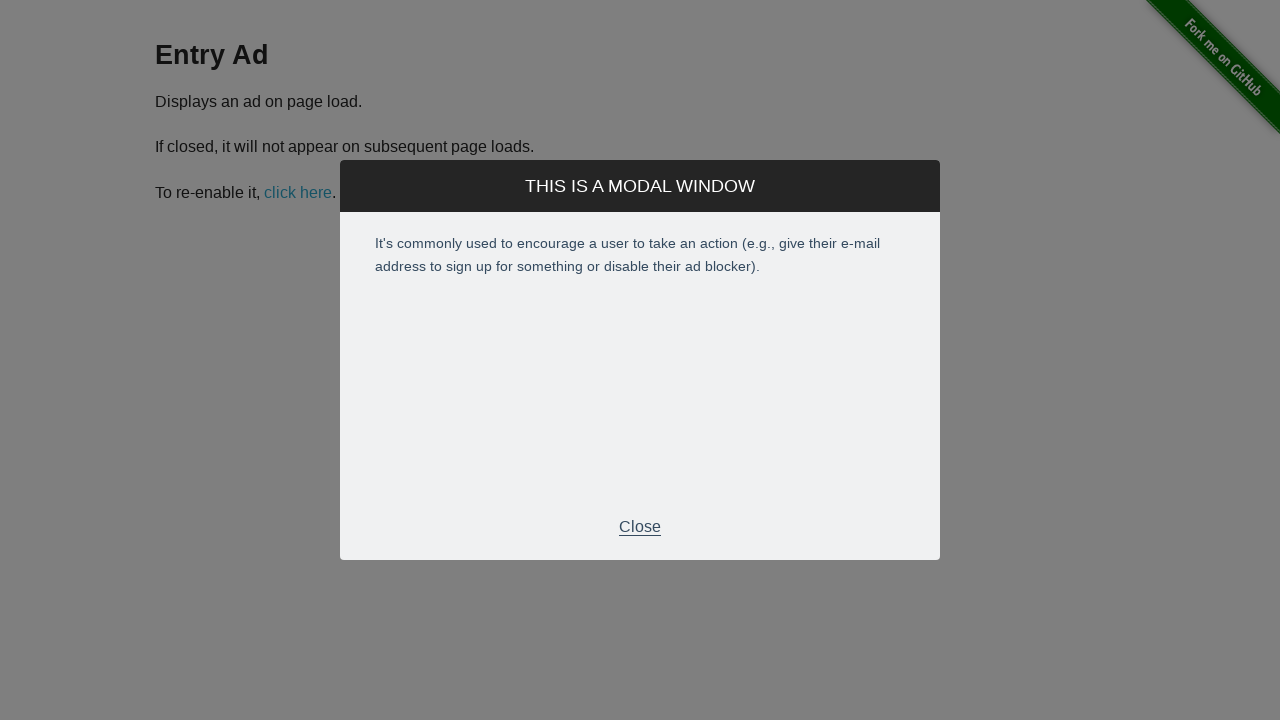

Entry ad modal appeared and became visible
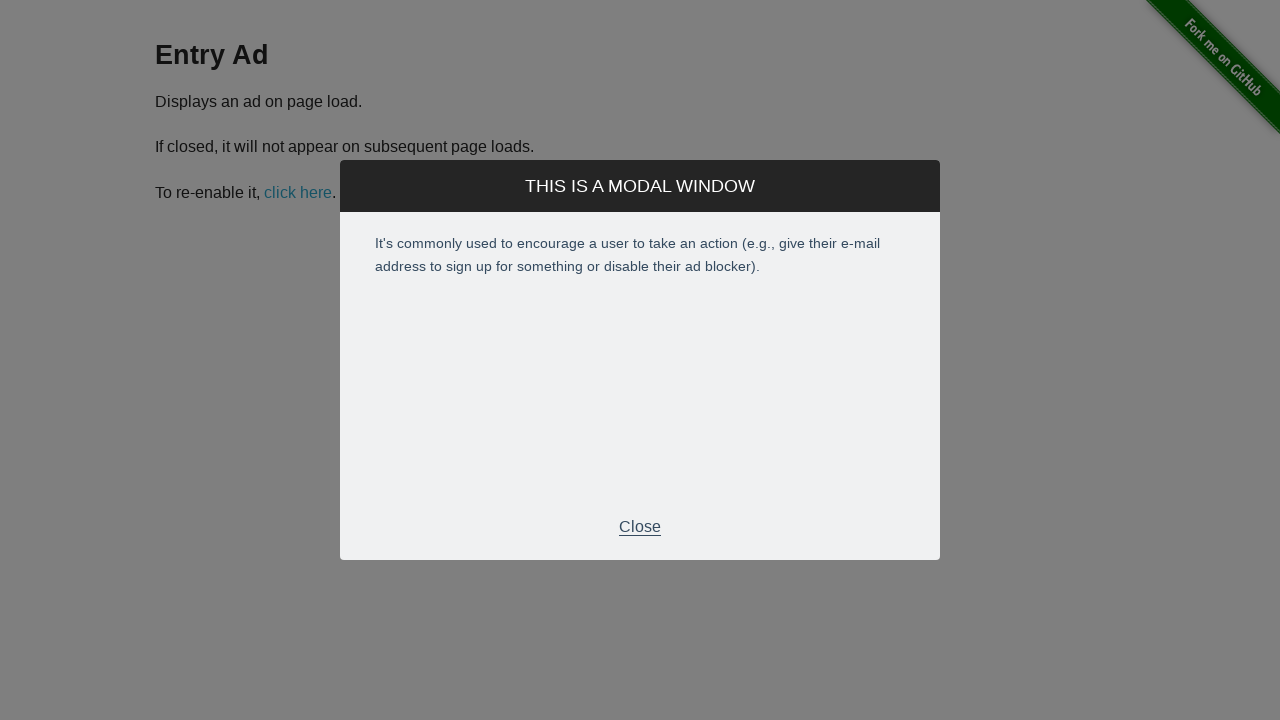

Clicked close button in modal footer at (640, 527) on .modal-footer
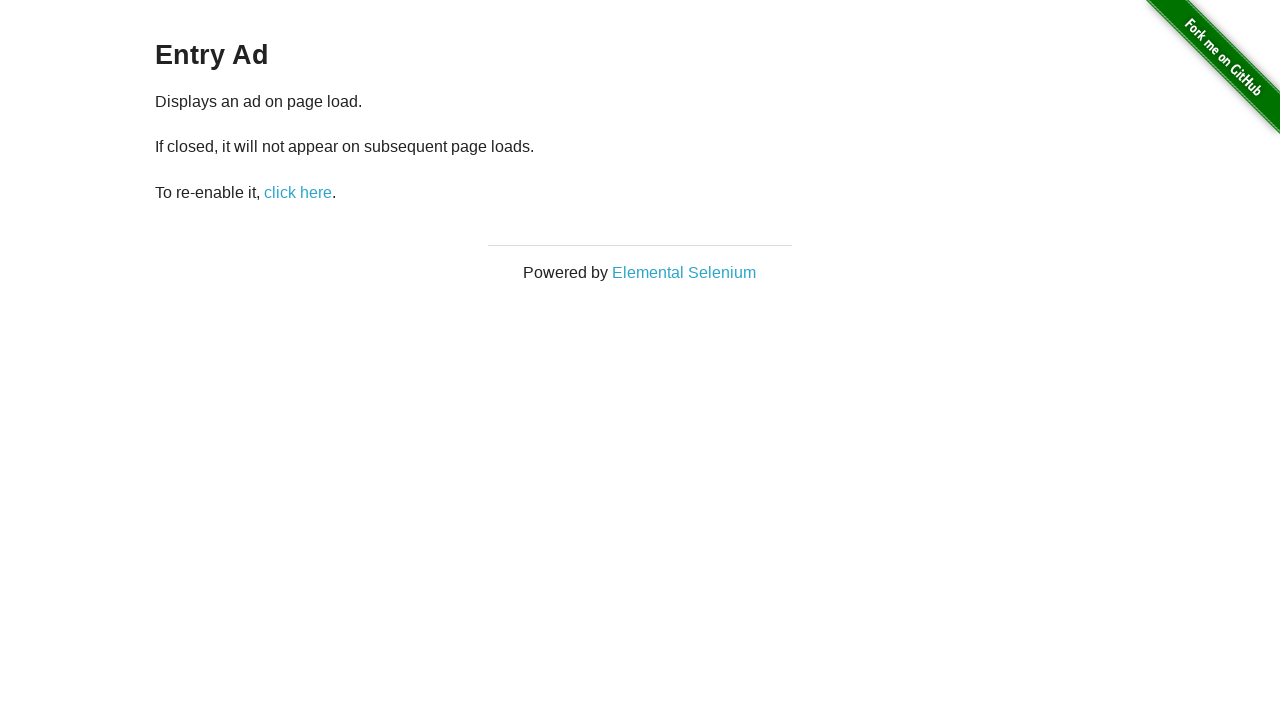

Modal advertisement closed and hidden from view
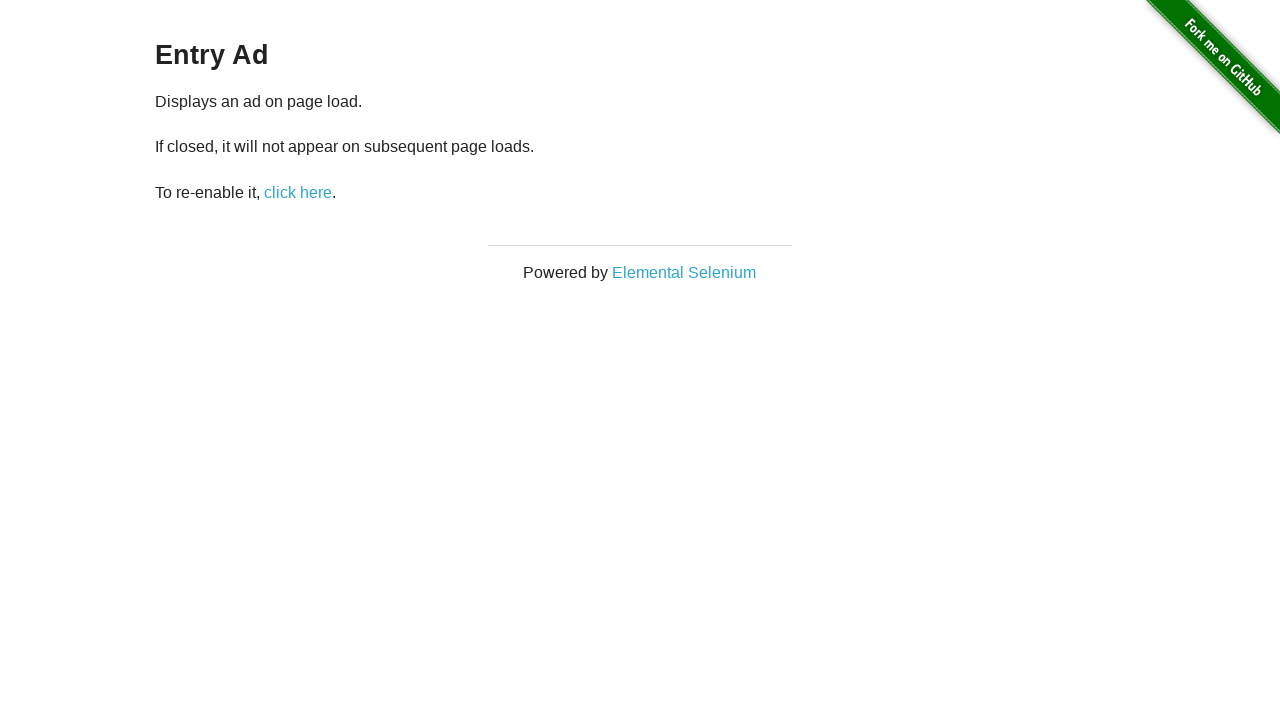

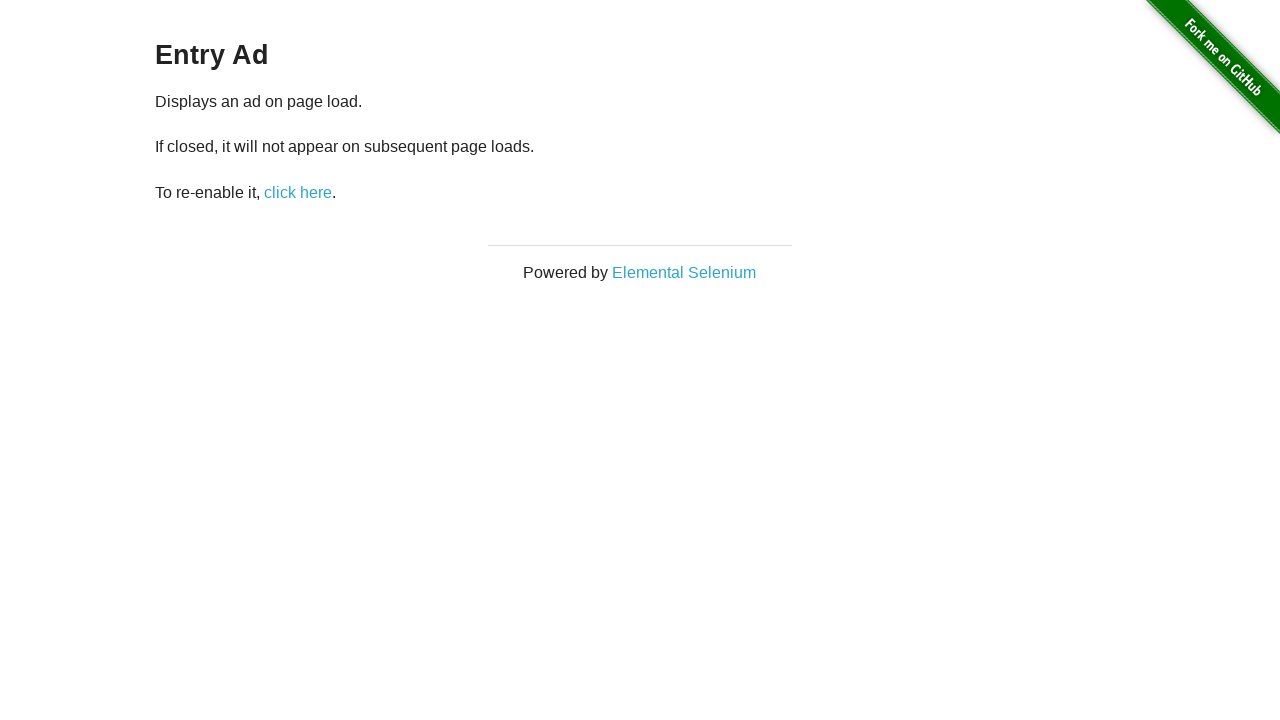